Tests descending order sorting of a data table by clicking the 4th column header twice and verifying the values are sorted in descending order.

Starting URL: http://the-internet.herokuapp.com/tables

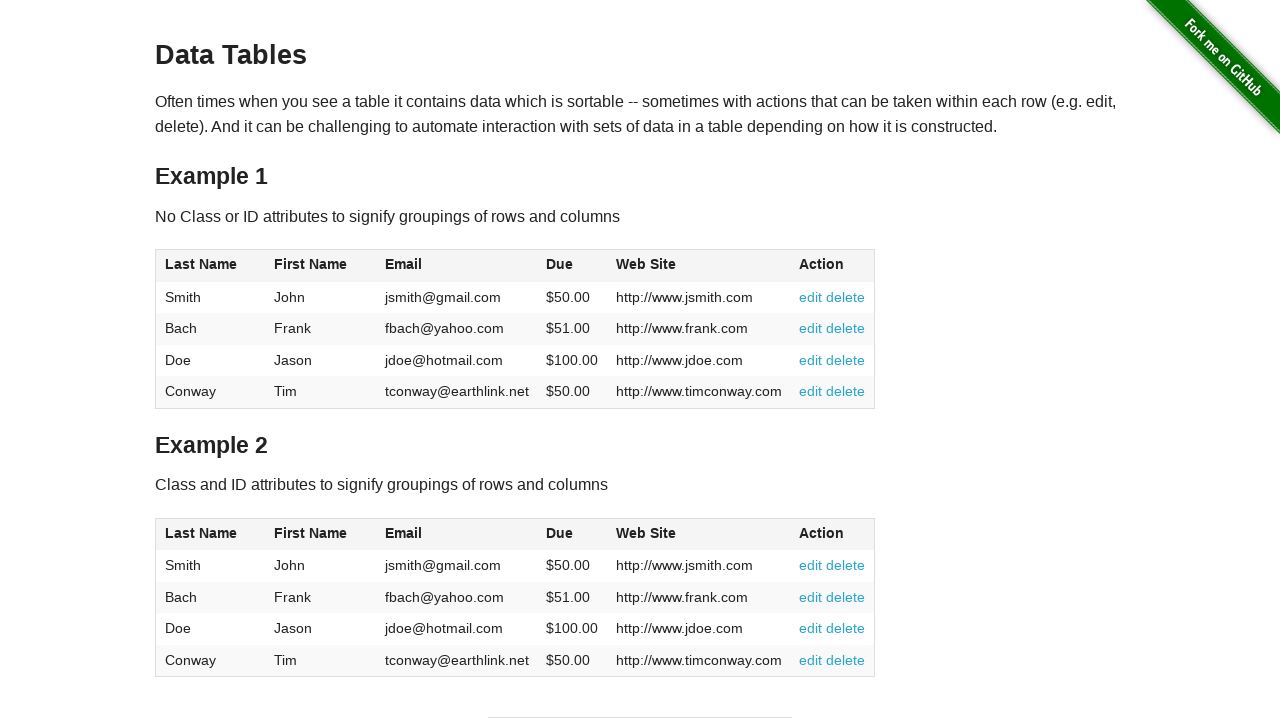

Clicked 4th column header to sort ascending at (572, 266) on #table1 thead tr th:nth-of-type(4)
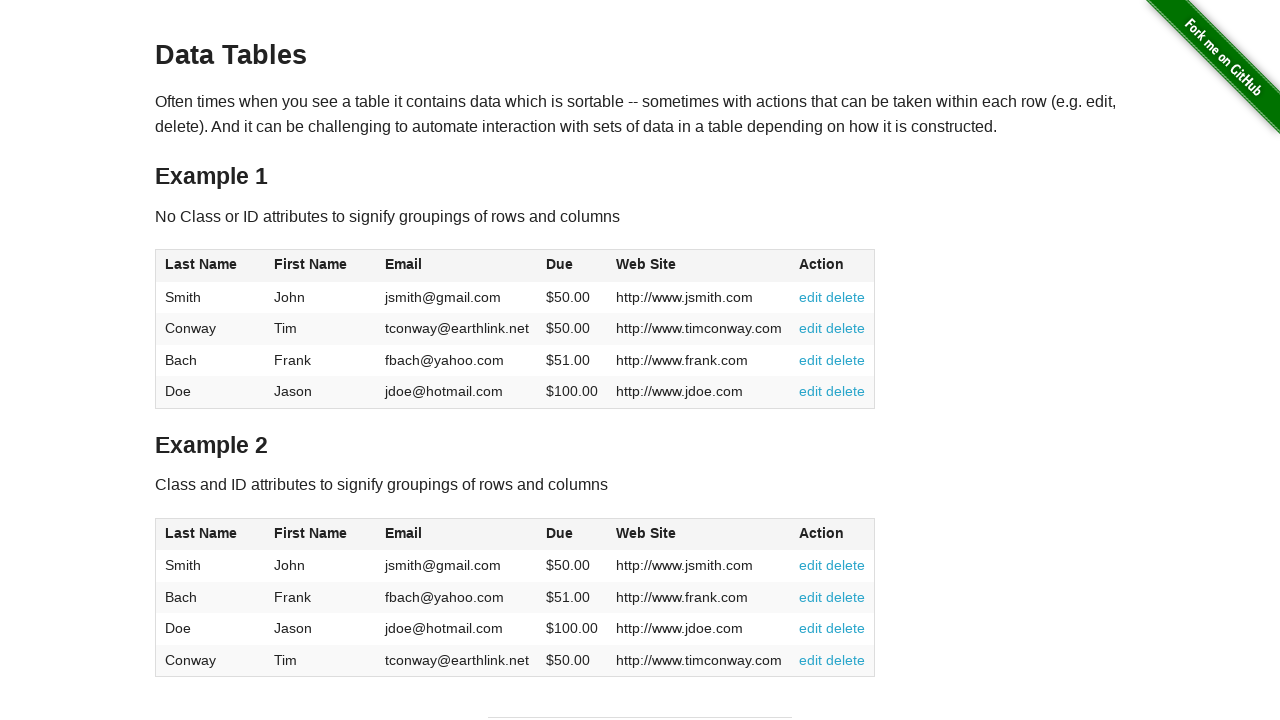

Clicked 4th column header again to sort descending at (572, 266) on #table1 thead tr th:nth-of-type(4)
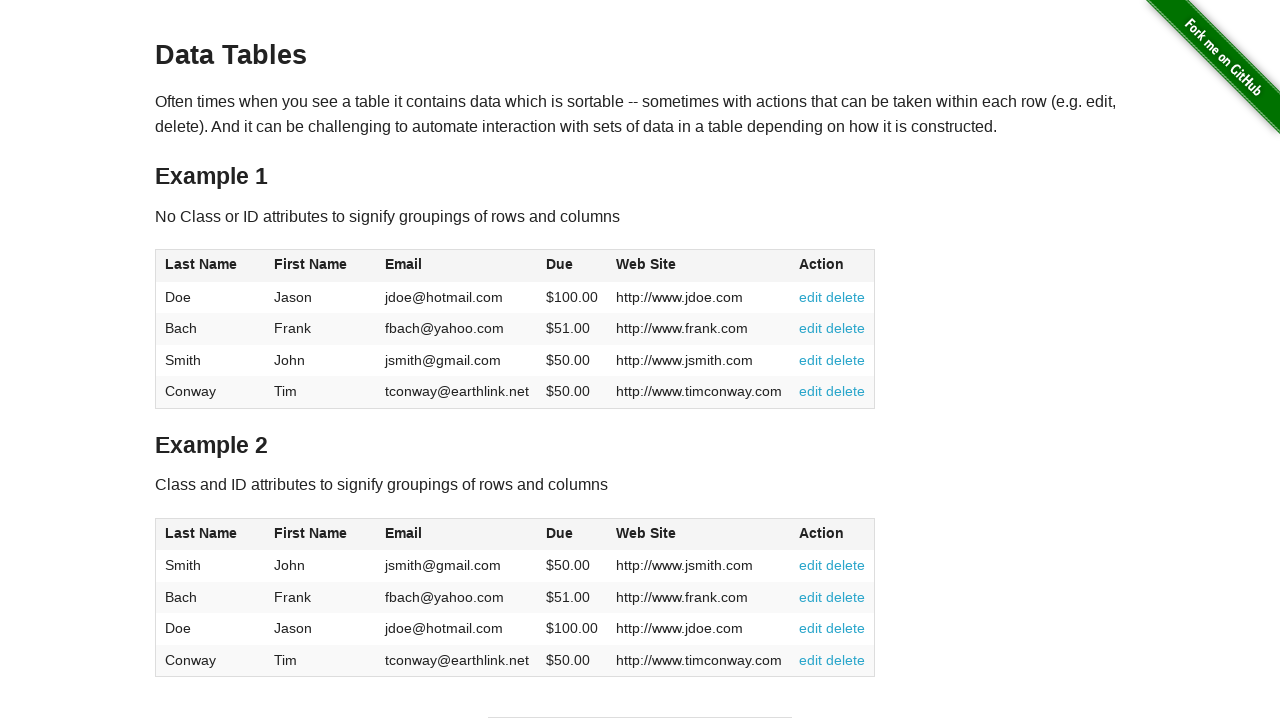

Table data in 4th column loaded after sorting
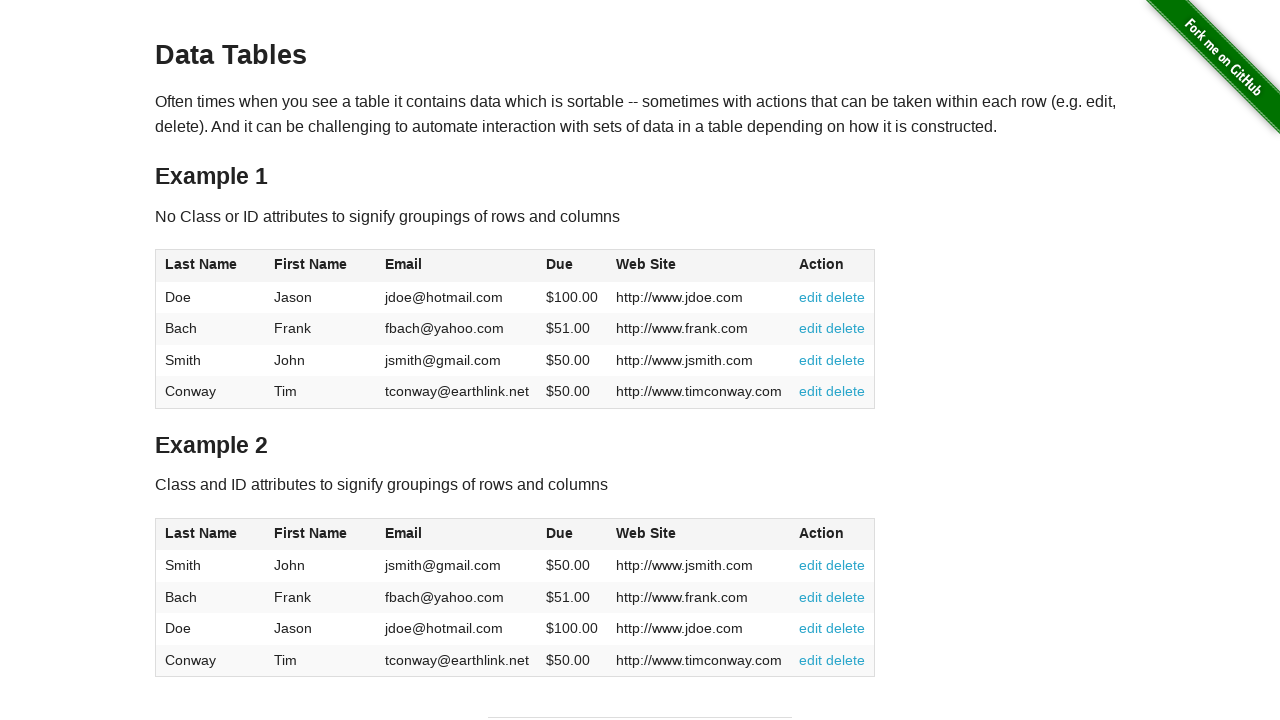

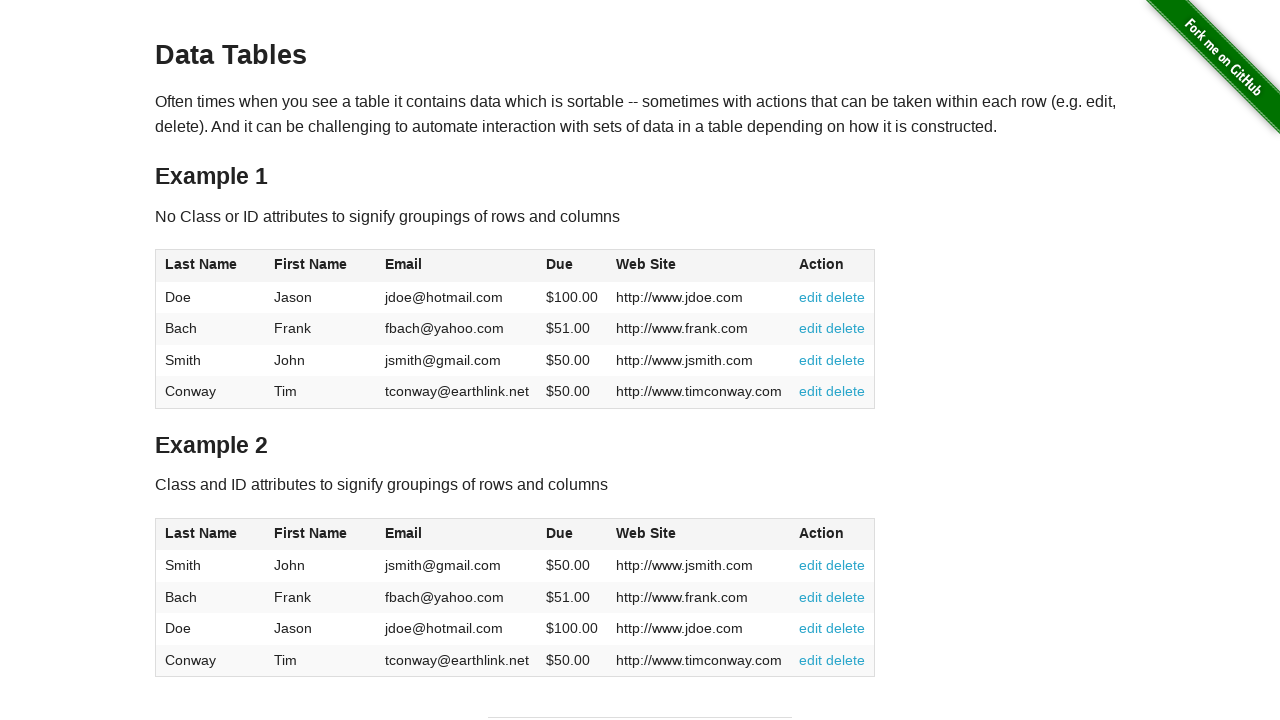